Tests alert popup functionality by filling a name field, clicking an alert button, and dismissing the JavaScript alert dialog

Starting URL: https://rahulshettyacademy.com/AutomationPractice/

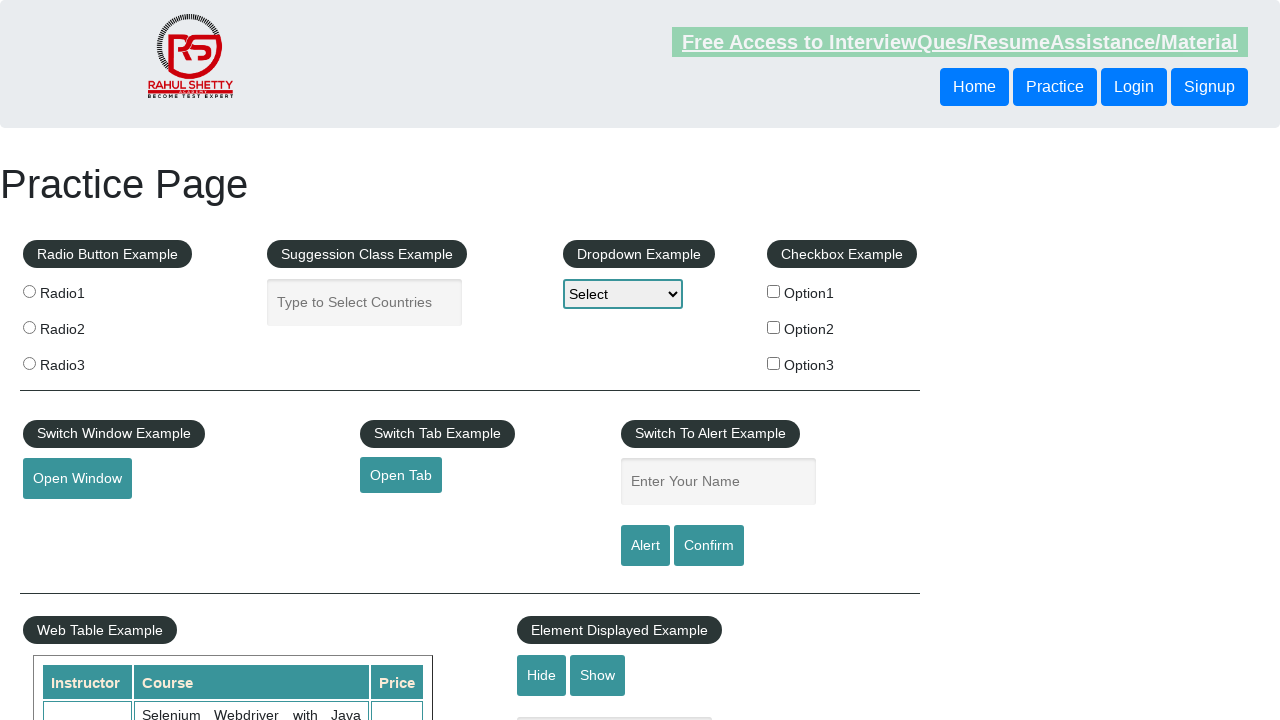

Filled name field with 'option3' on #name
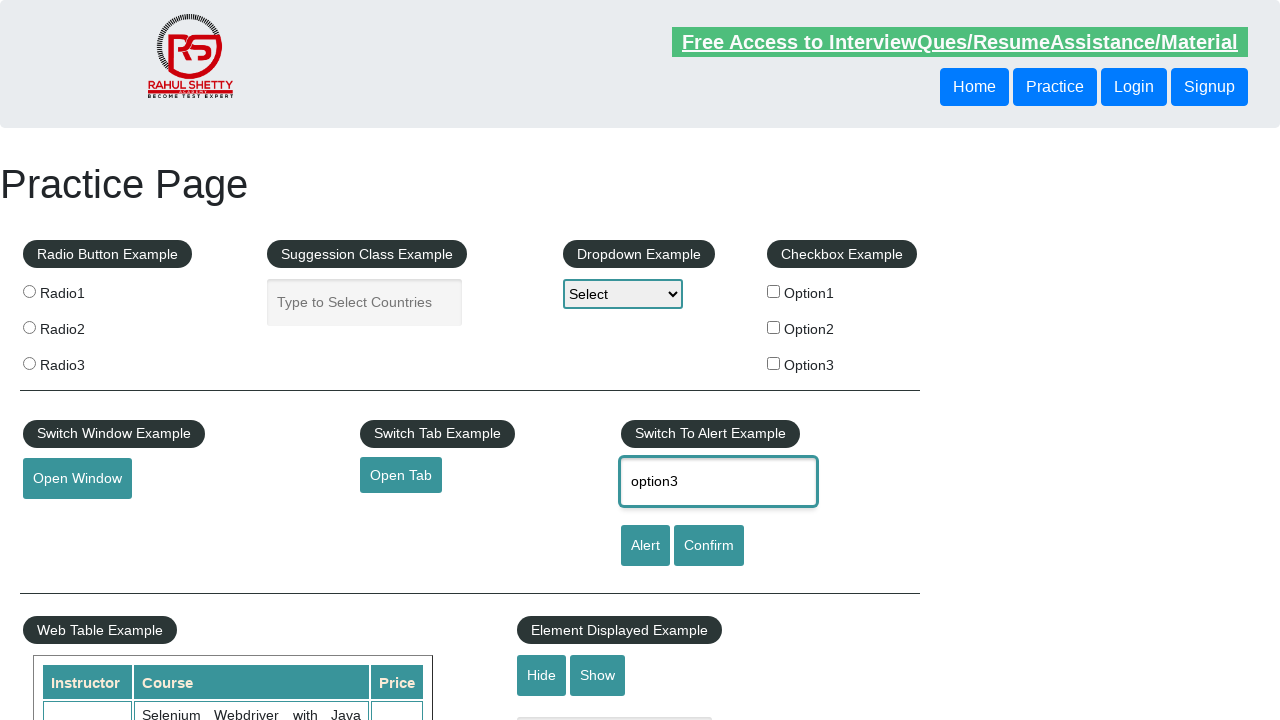

Clicked alert button to trigger popup at (645, 546) on #alertbtn
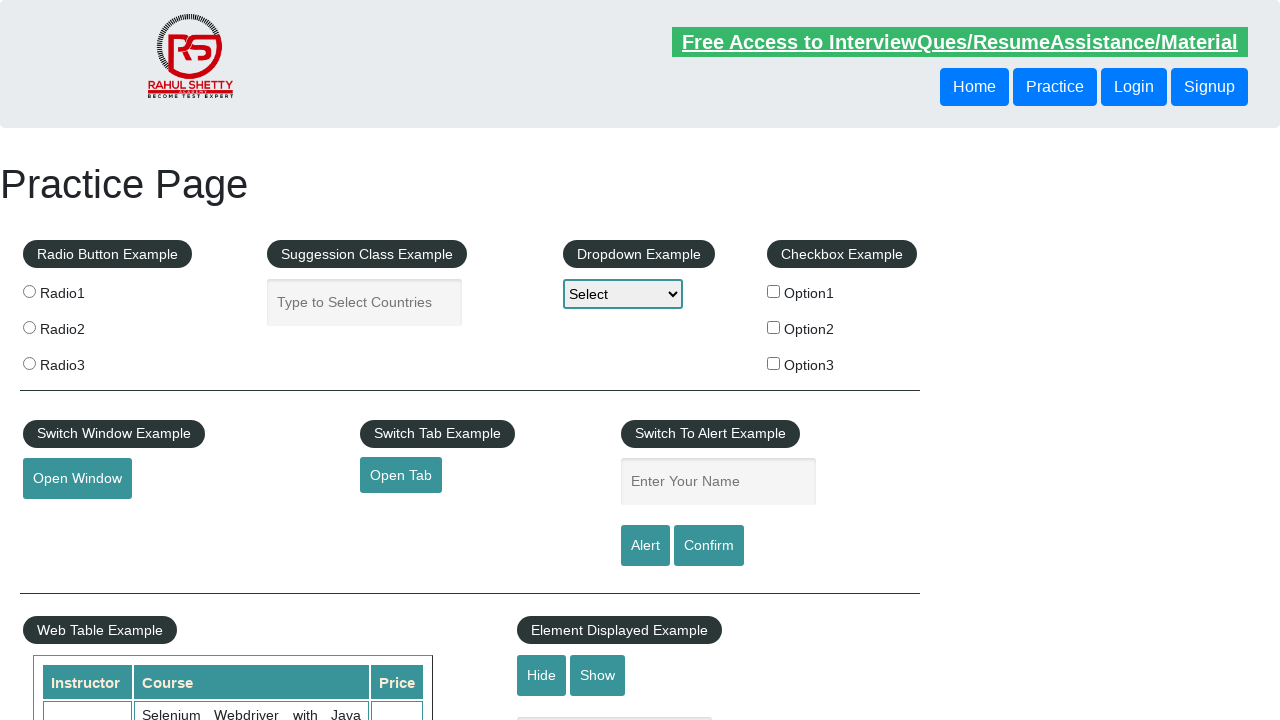

Set up dialog handler to dismiss alerts
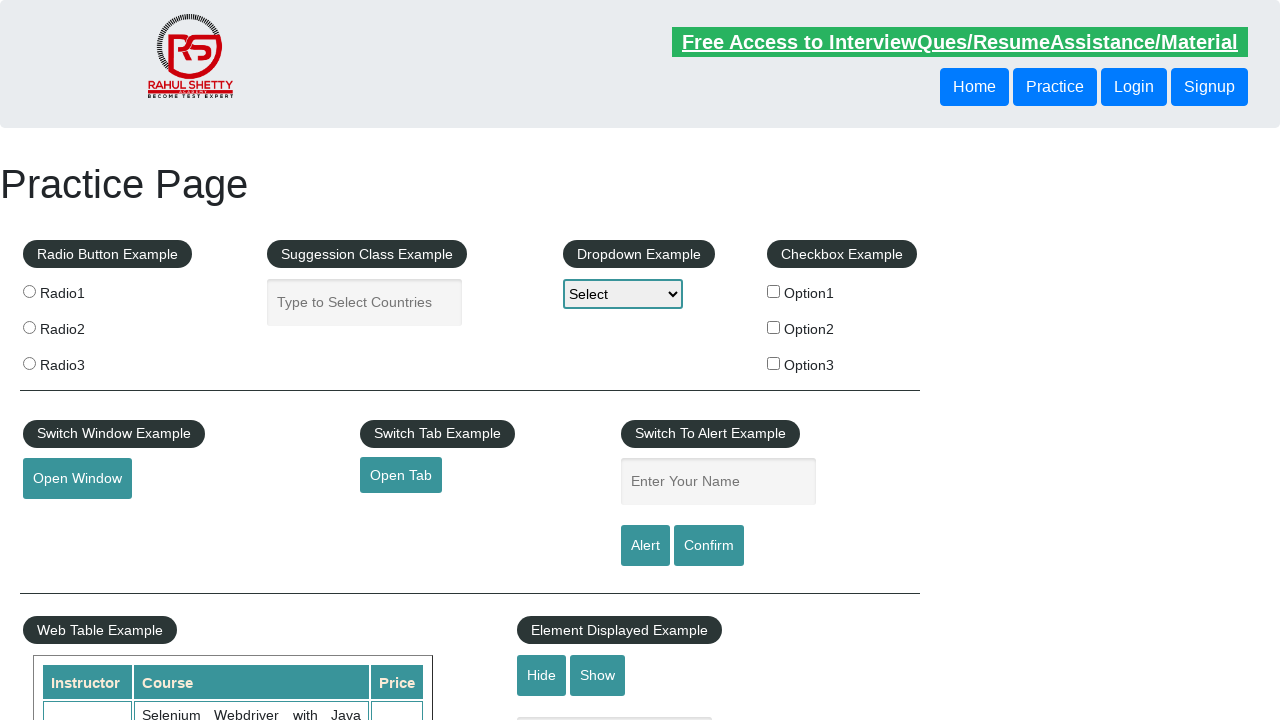

Registered dialog handler function
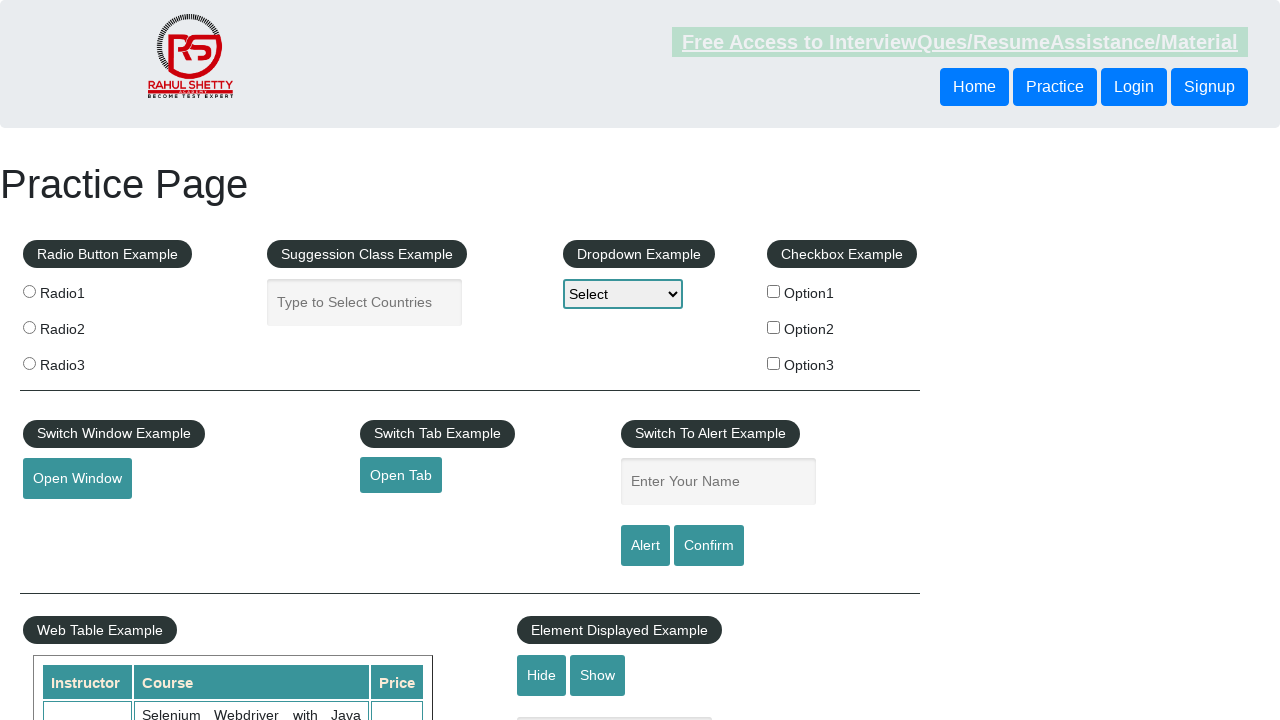

Clicked alert button again and dismissed JavaScript alert dialog at (645, 546) on #alertbtn
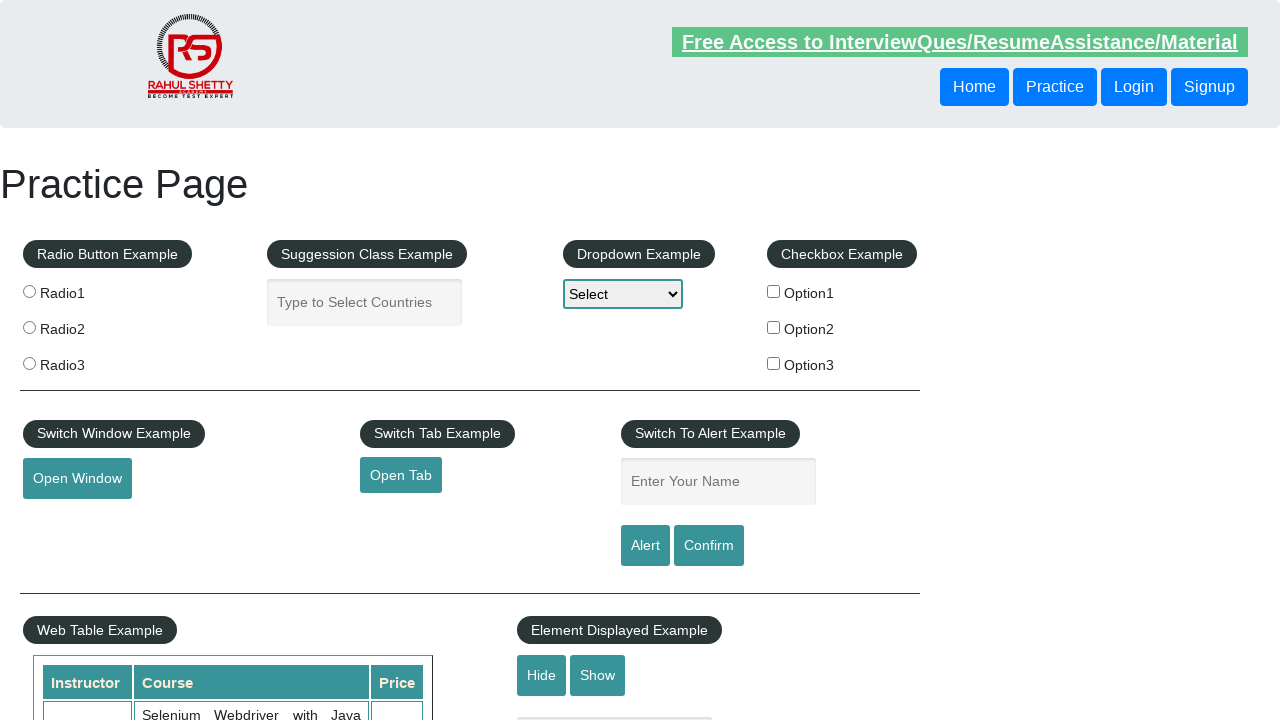

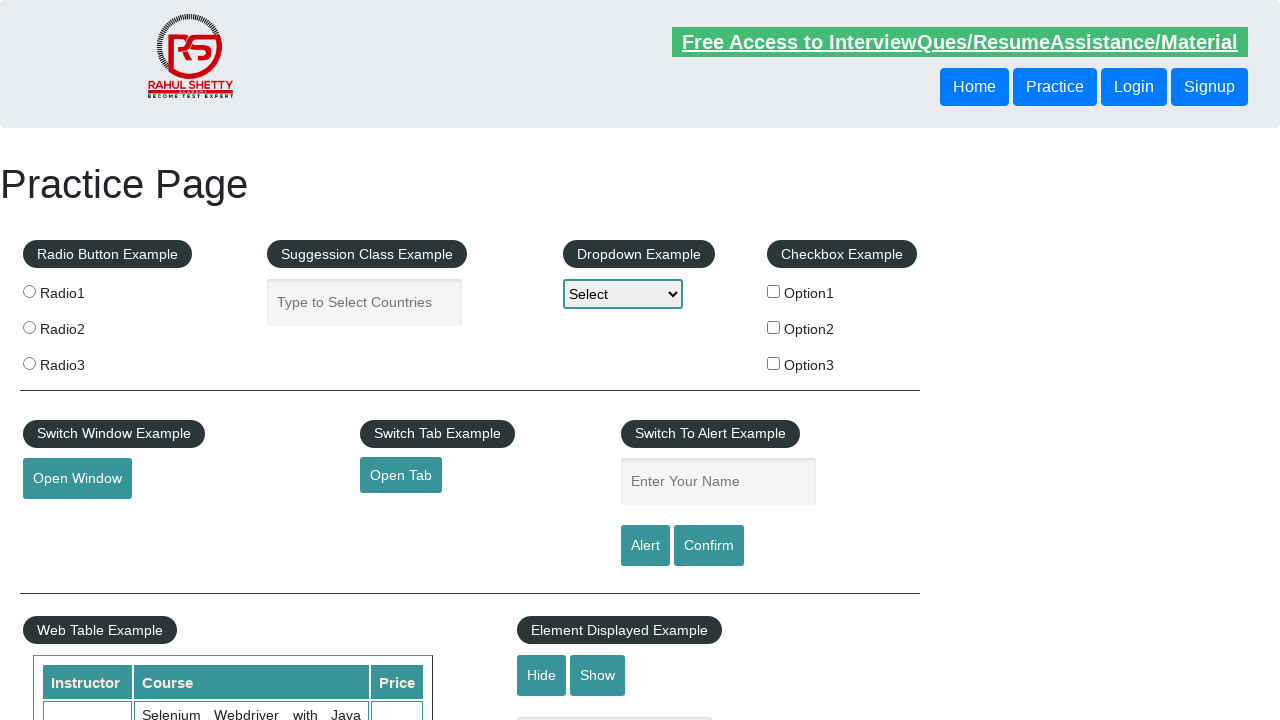